Tests jQuery date picker in an iframe by switching to the frame, opening the calendar, and selecting day 22

Starting URL: http://jqueryui.com/datepicker/

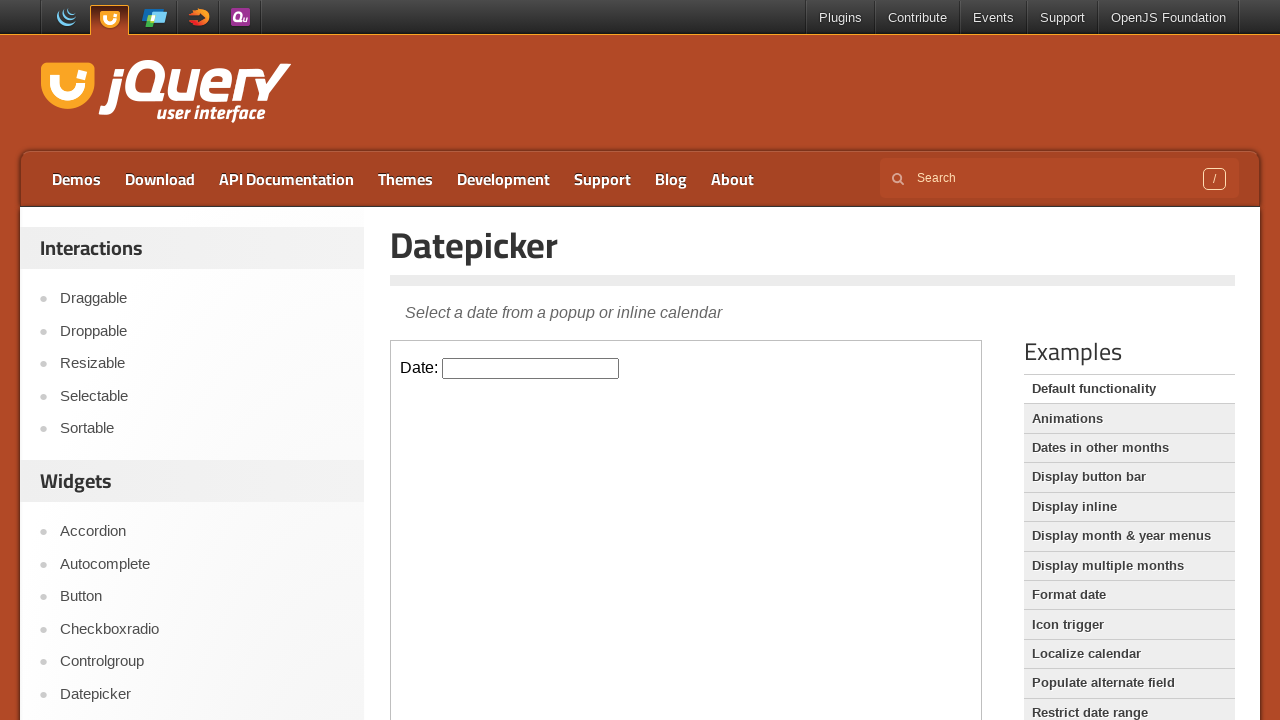

Located the jQuery date picker iframe
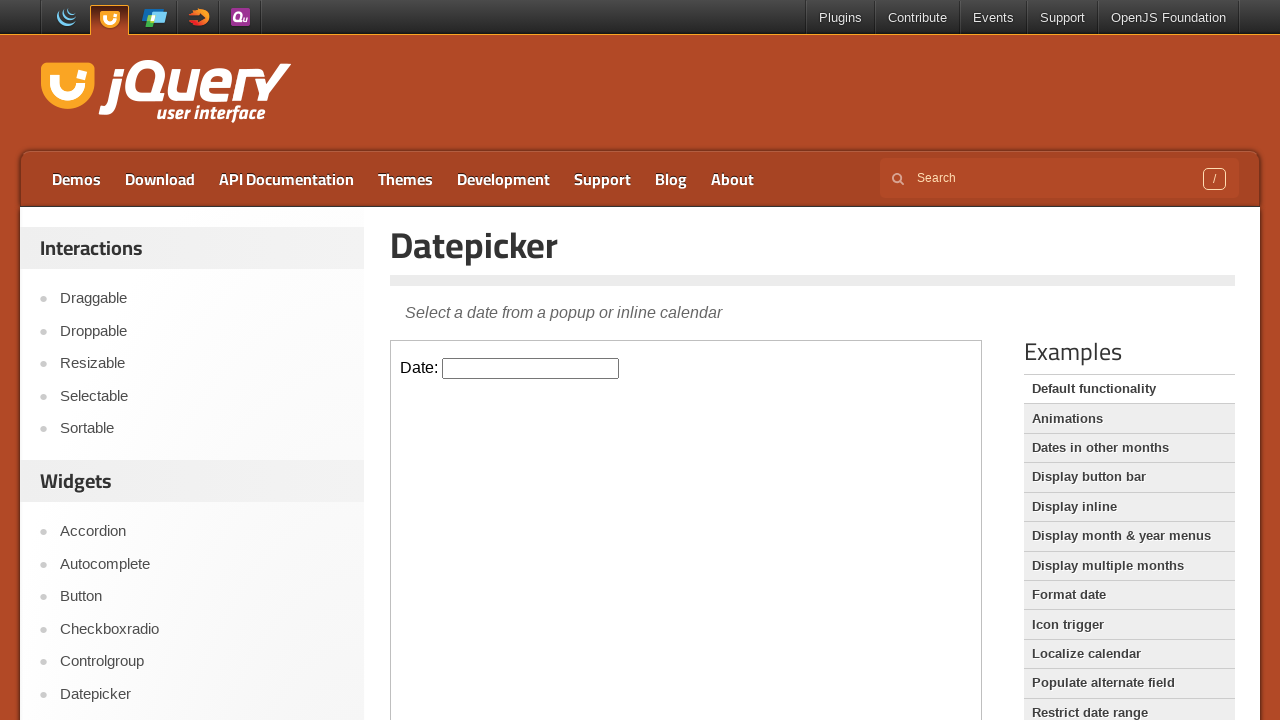

Clicked on the date picker input to open the calendar at (531, 368) on .demo-frame >> internal:control=enter-frame >> #datepicker
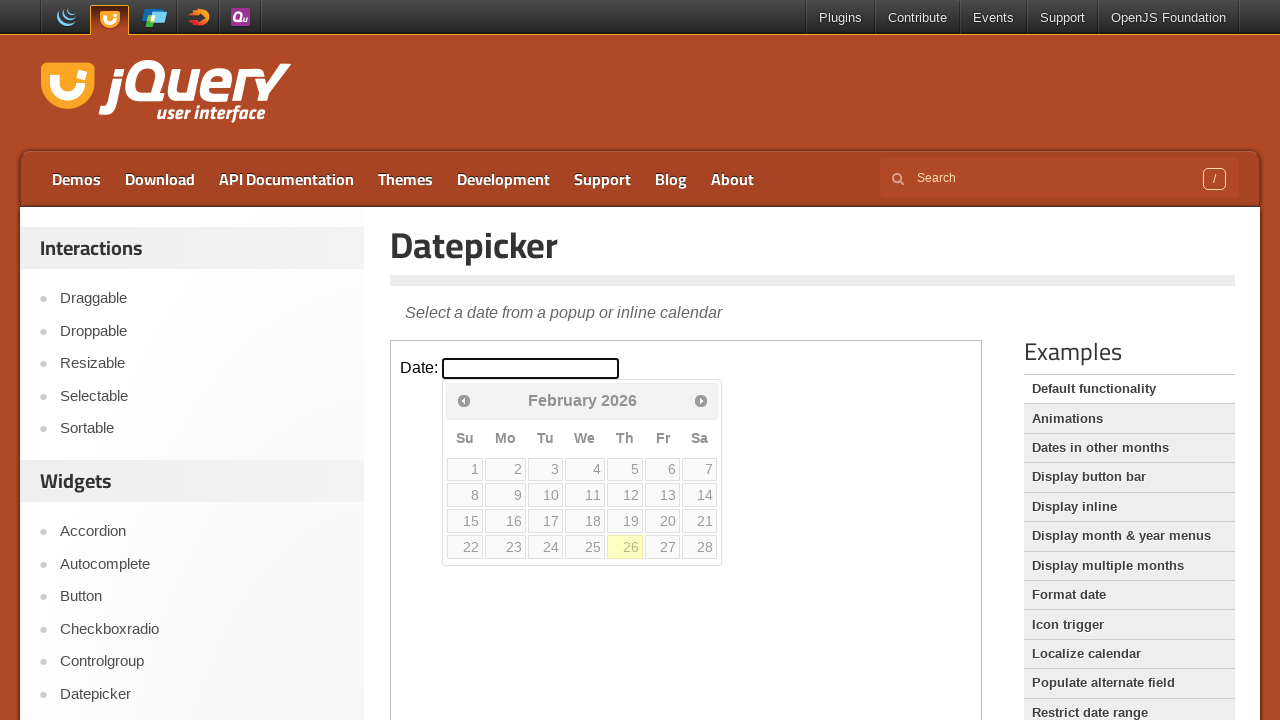

Calendar widget became visible
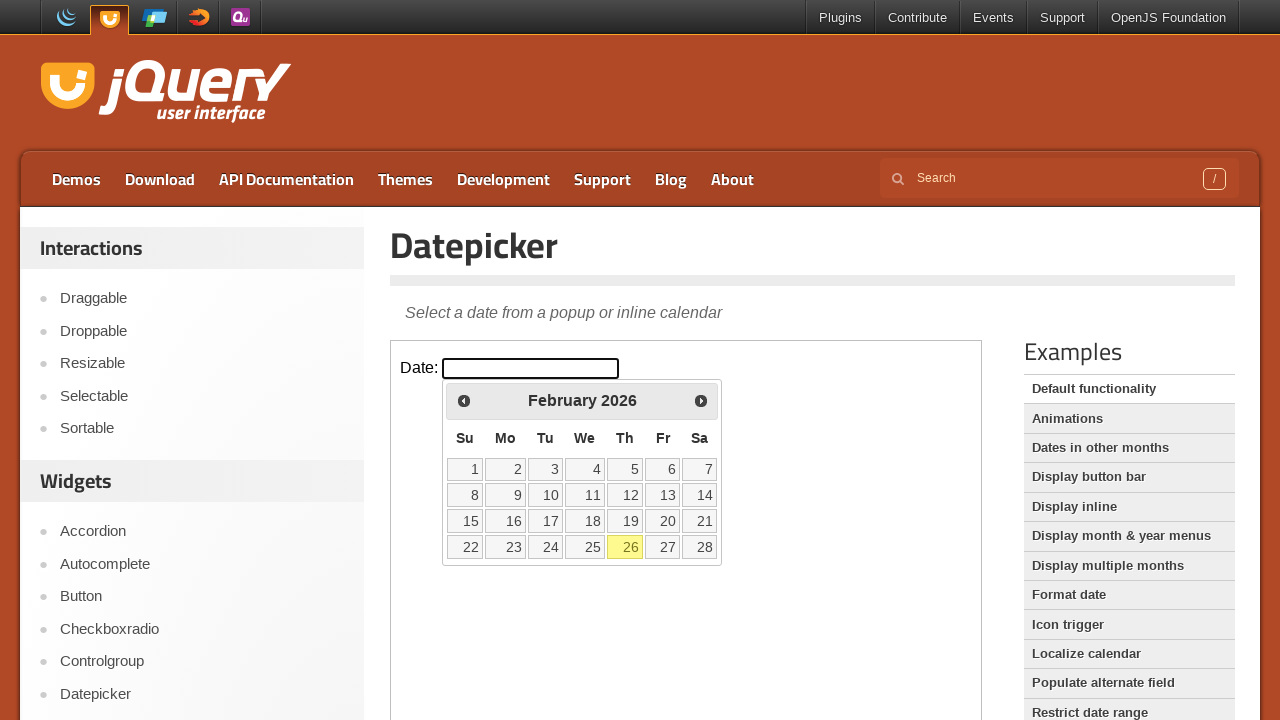

Selected day 22 from the calendar at (465, 547) on .demo-frame >> internal:control=enter-frame >> a:text('22')
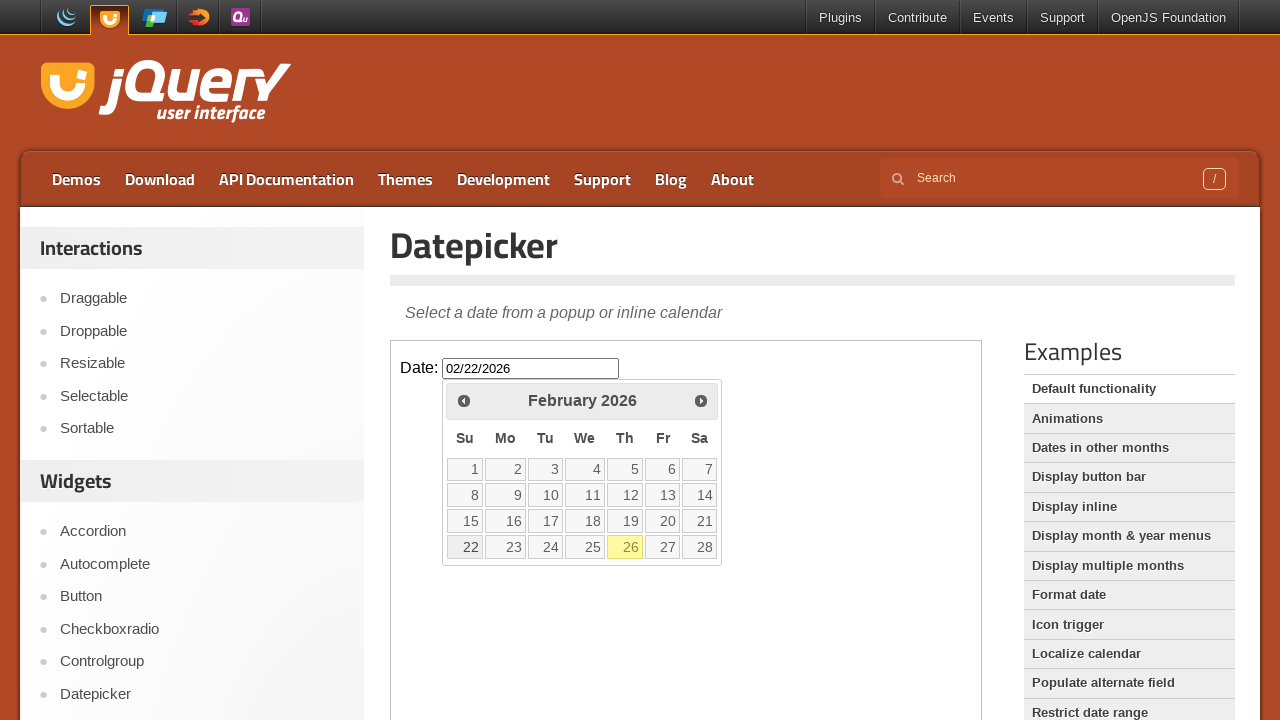

Scrolled the page up by 250 pixels
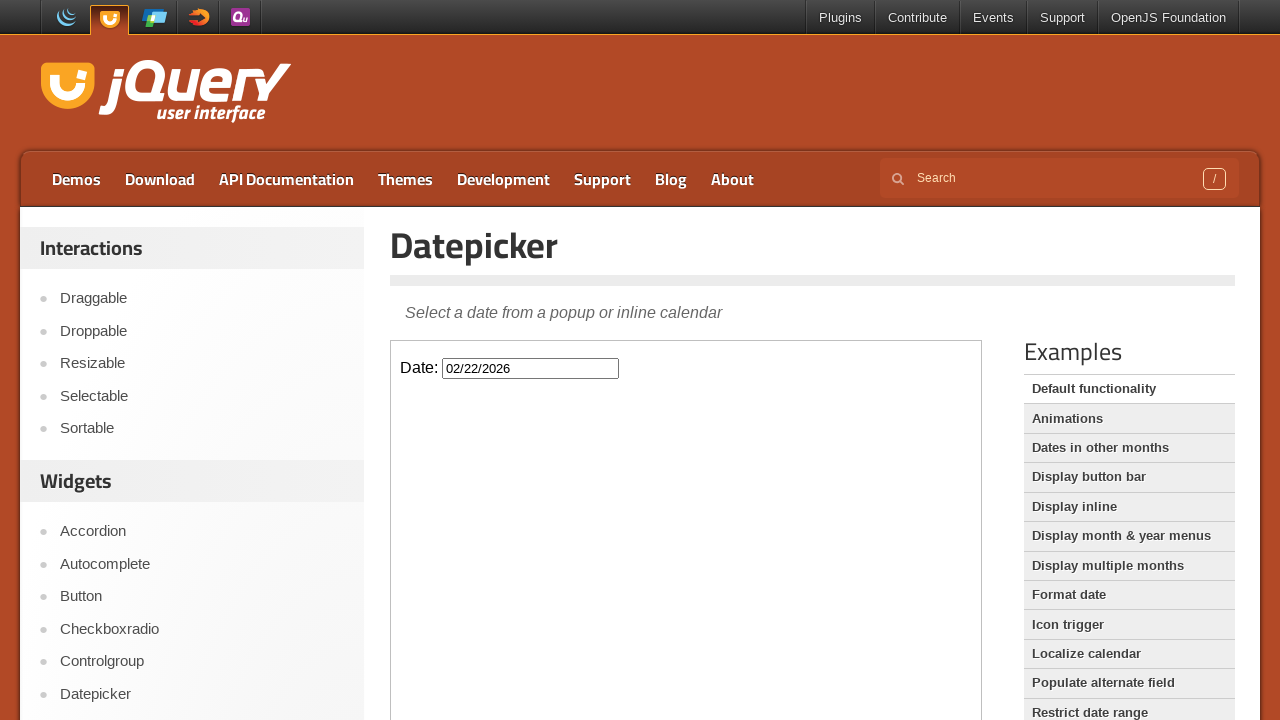

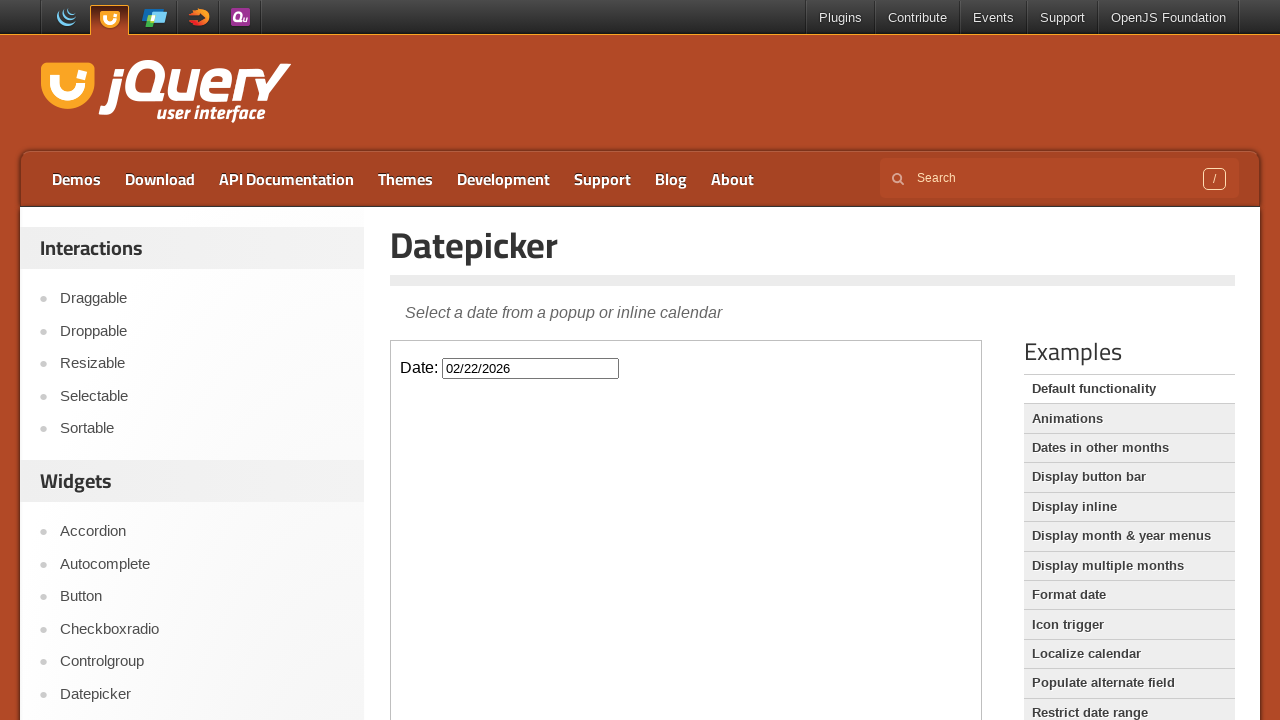